Tests a web form by filling text inputs, password field, textarea, selecting checkboxes and radio buttons, then submitting the form

Starting URL: https://www.selenium.dev/selenium/web/web-form.html

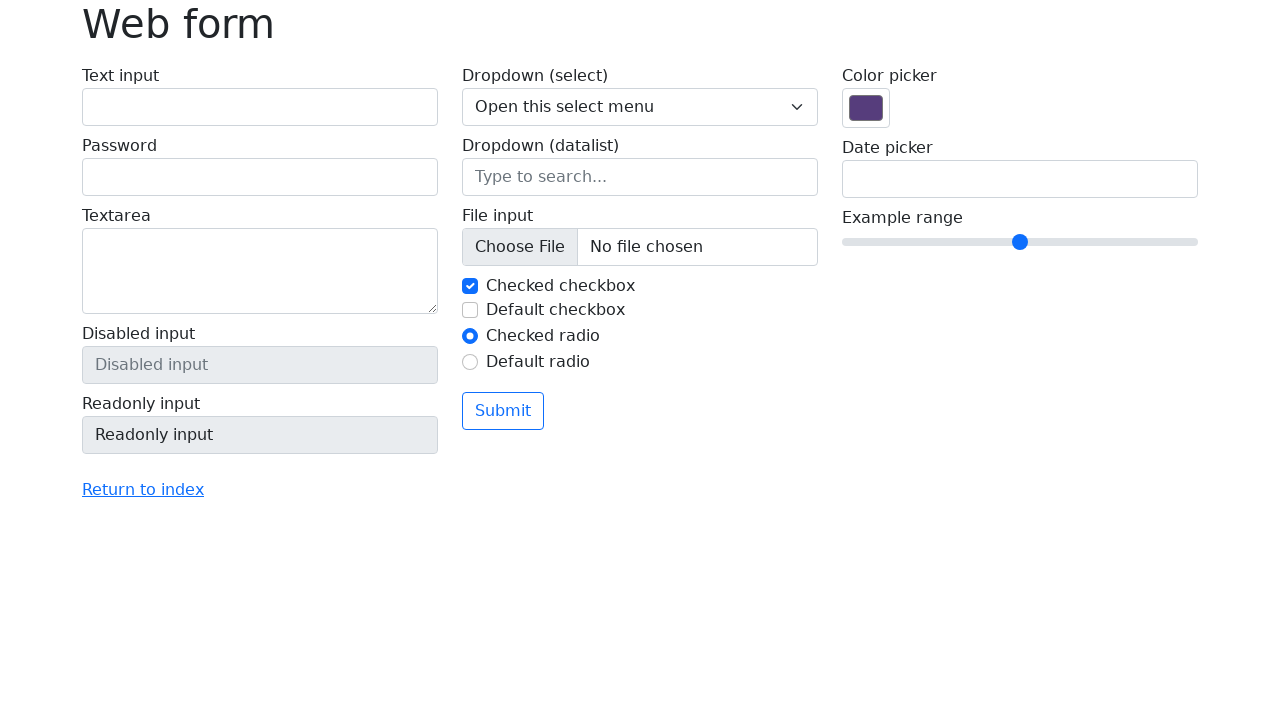

Filled text input field with 'Maria Rodriguez' on #my-text-id
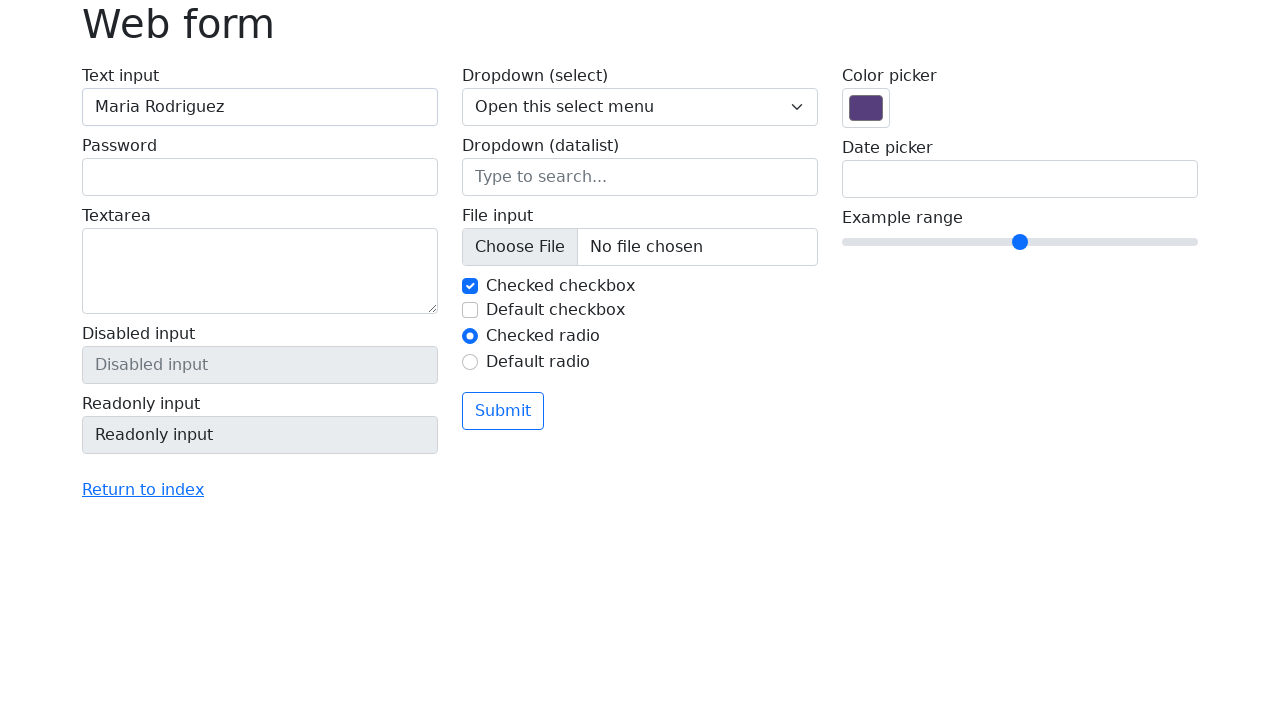

Filled password input field with 'SecurePass2024!' on input[name='my-password']
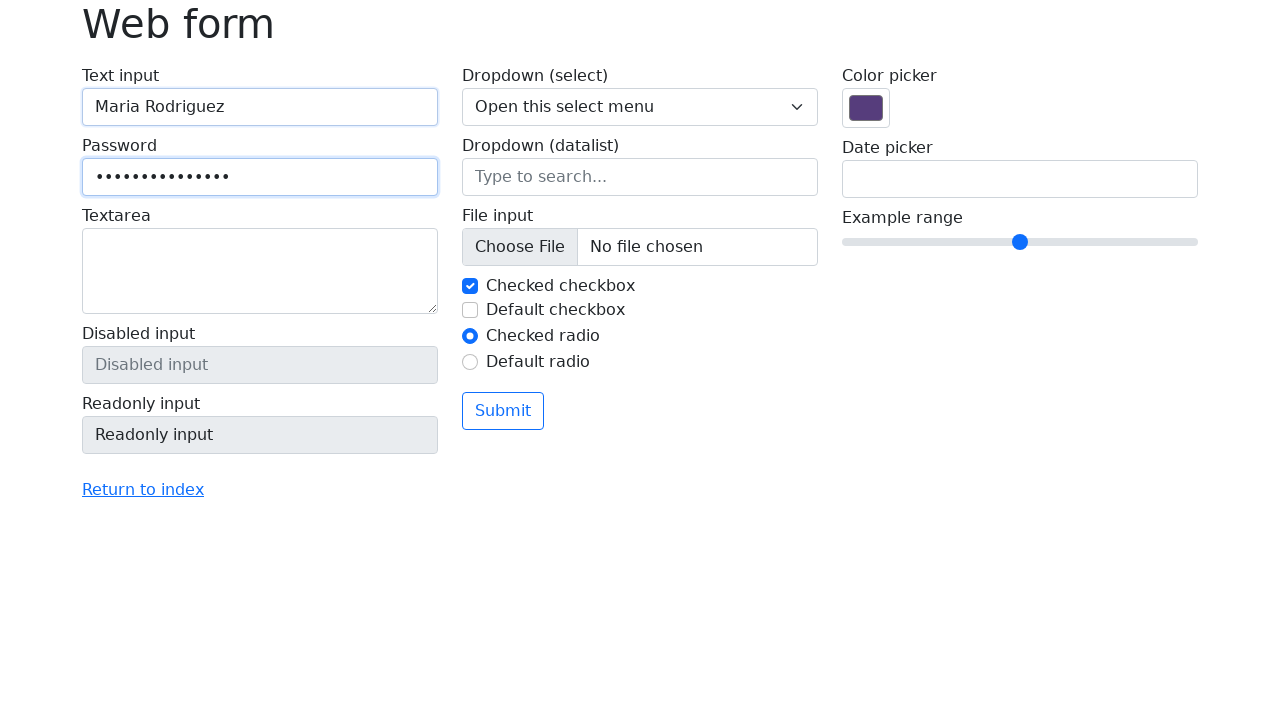

Filled textarea with sample message on textarea[name='my-textarea']
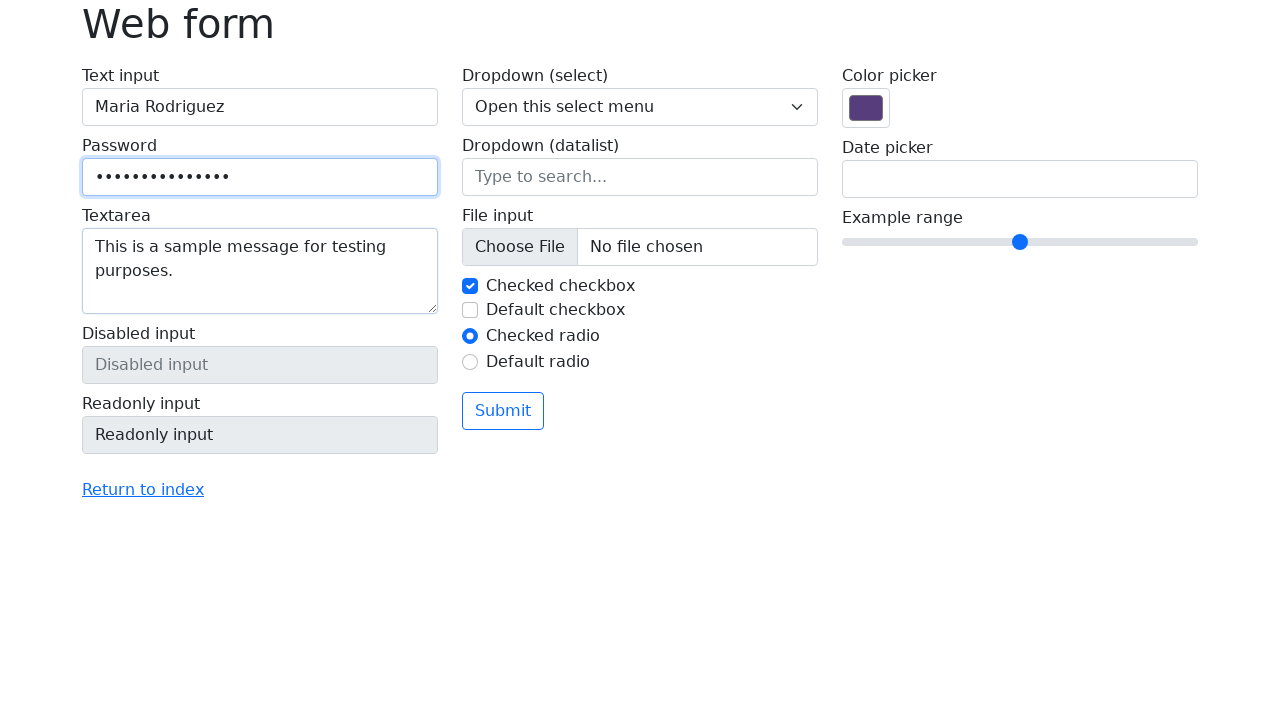

Clicked first checkbox (my-check-1) at (470, 286) on input#my-check-1
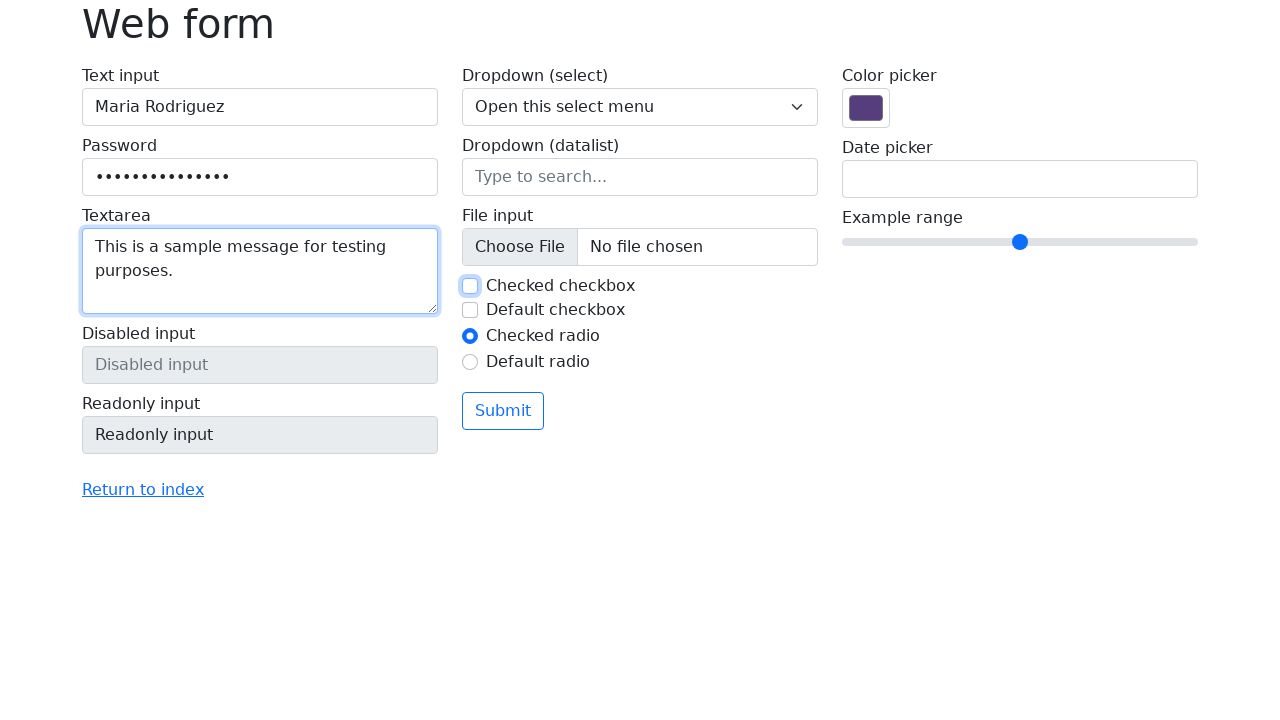

Located second checkbox (my-check-2)
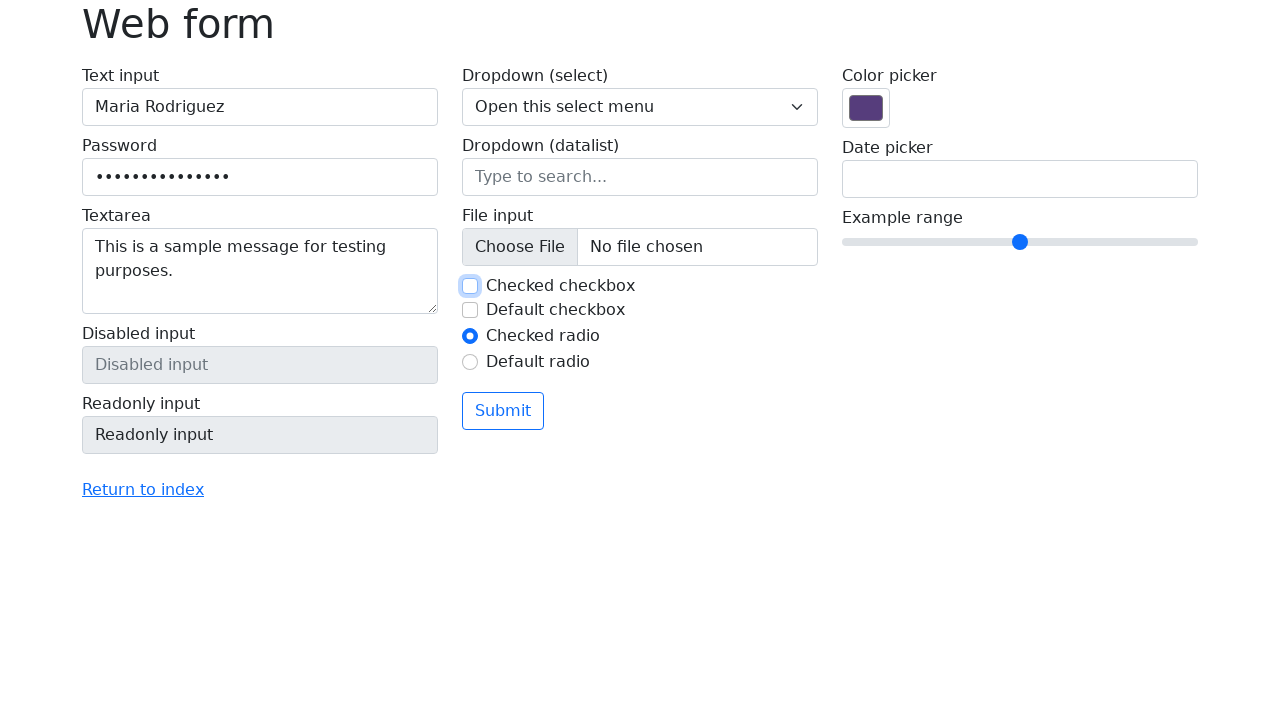

Clicked second checkbox (my-check-2) as it was not selected at (470, 310) on input#my-check-2
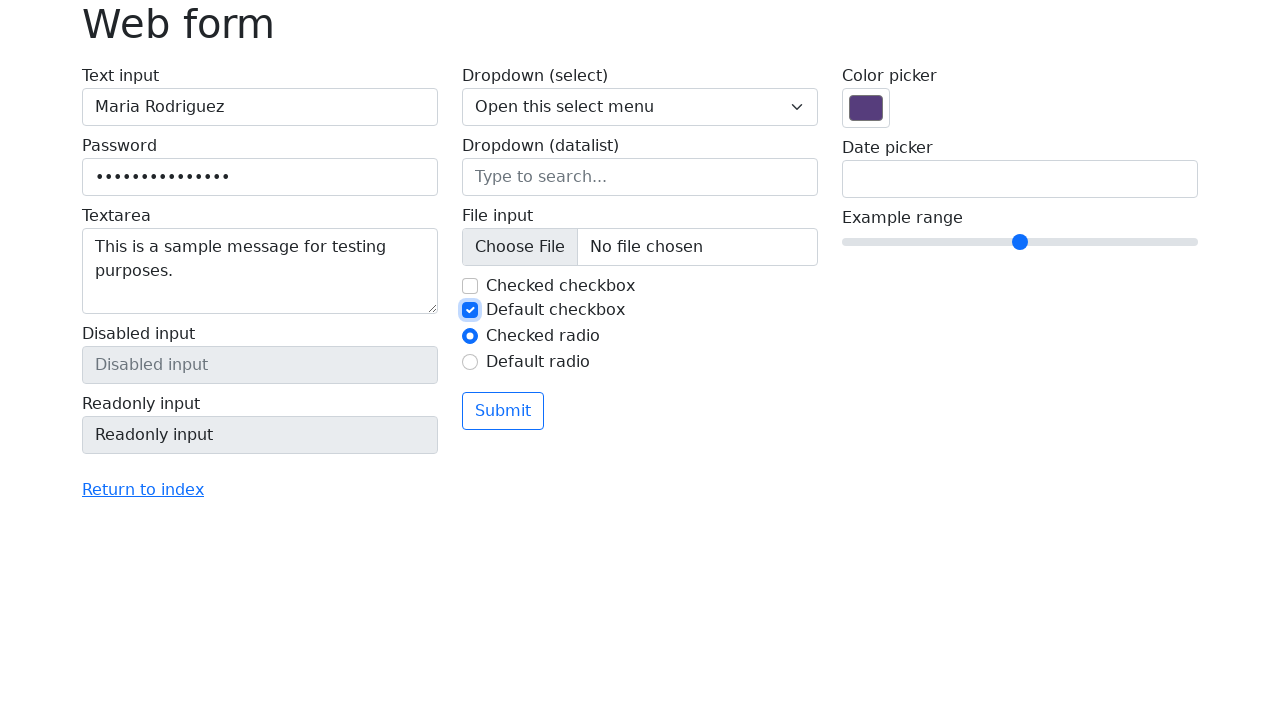

Clicked radio button (my-radio-2) at (470, 362) on input#my-radio-2
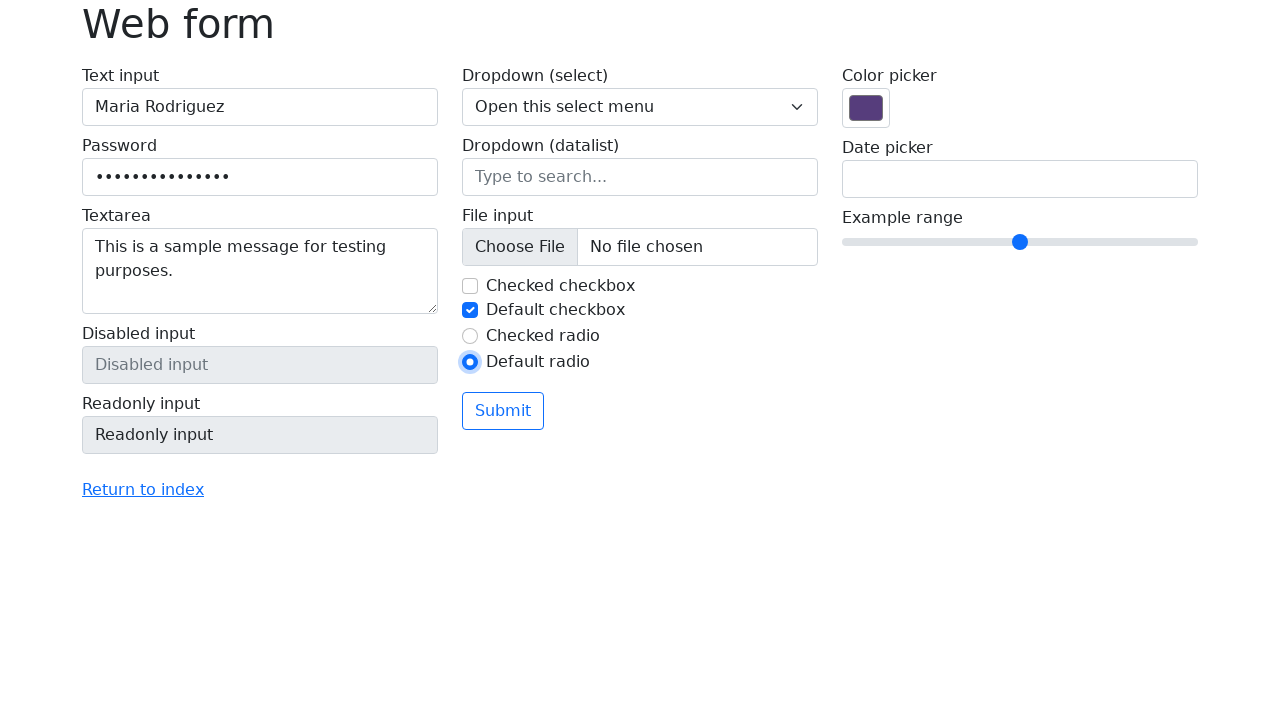

Clicked form submit button at (503, 411) on button[type='submit']
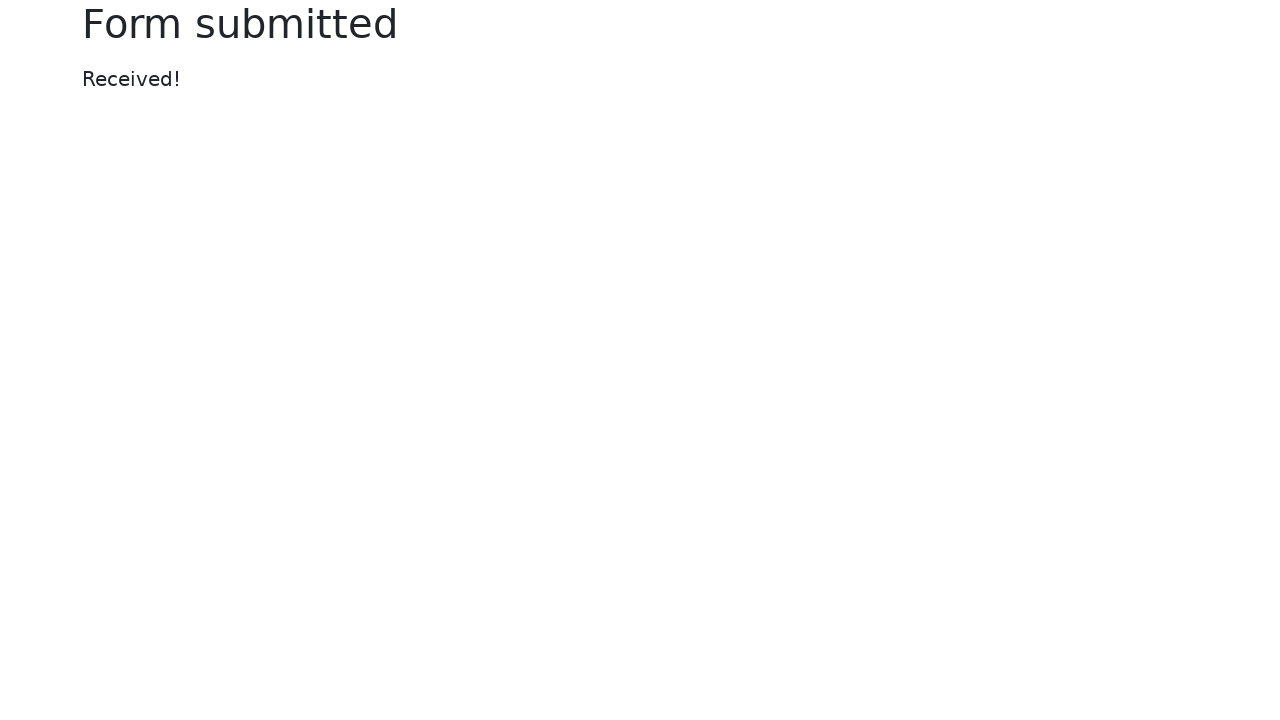

Form submission completed and navigated to success page
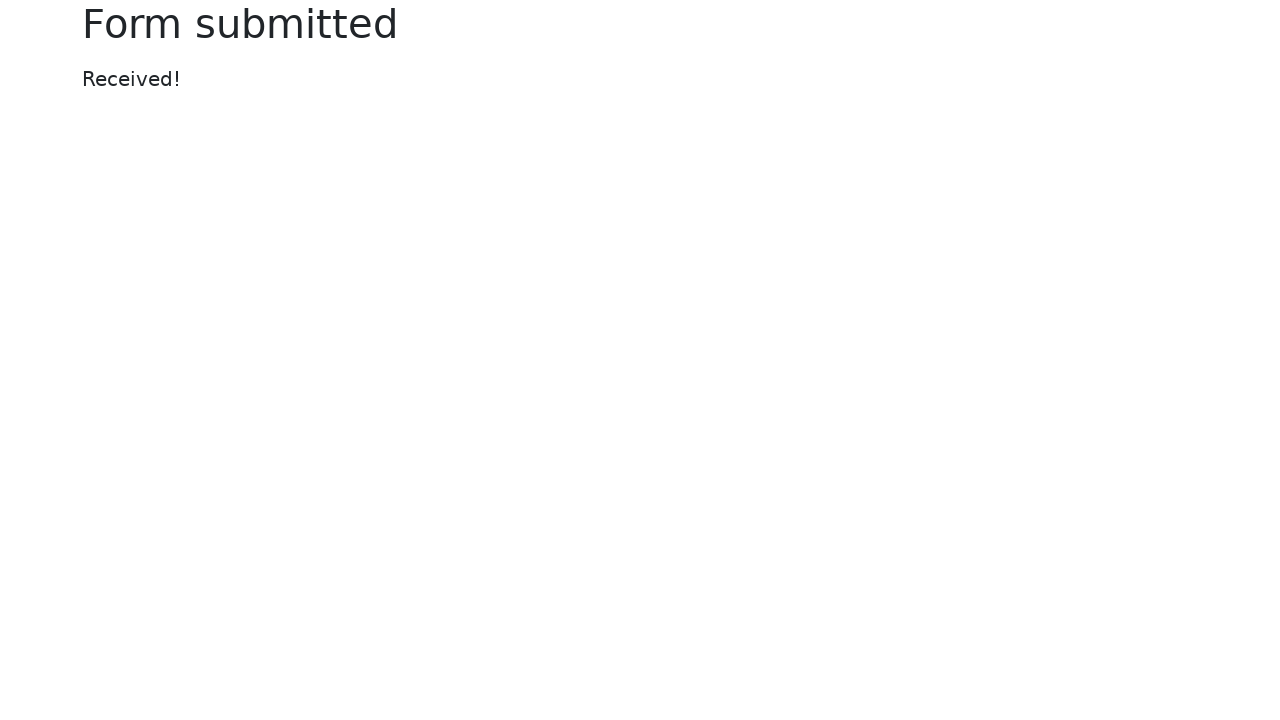

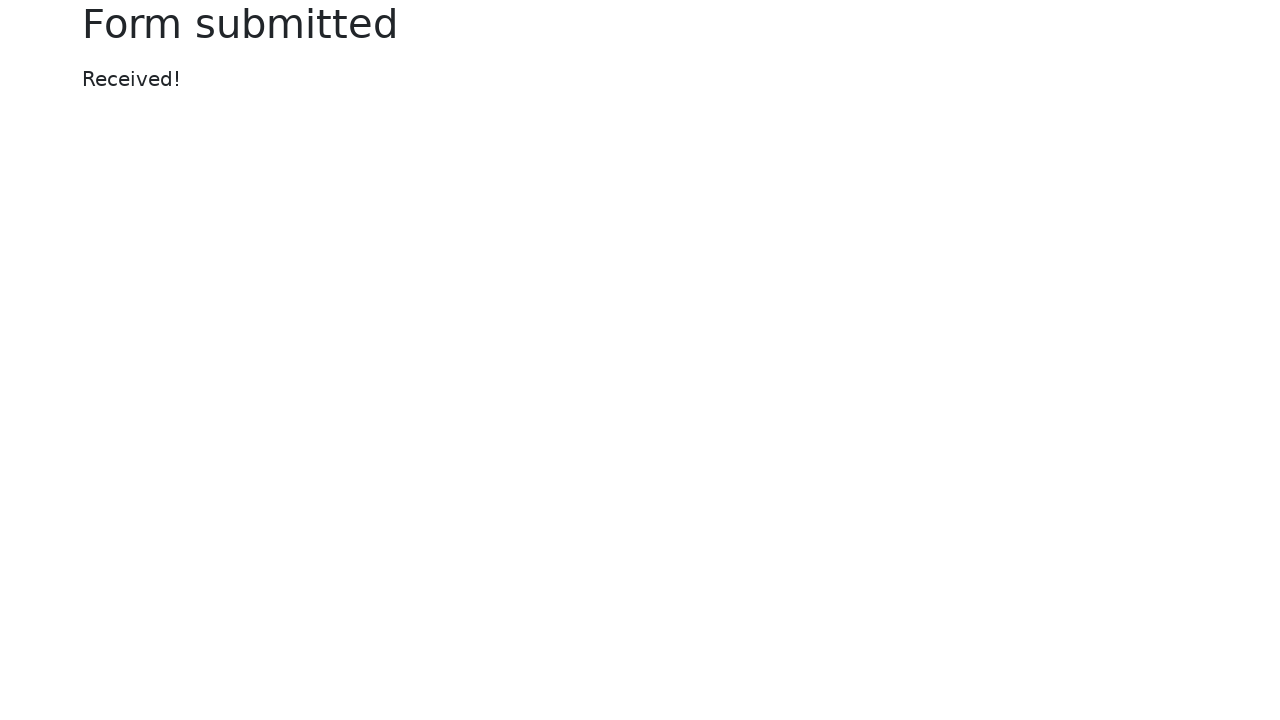